Tests the password reset functionality by navigating to forgot password page and filling in the reset form with email and new password

Starting URL: https://rahulshettyacademy.com/client

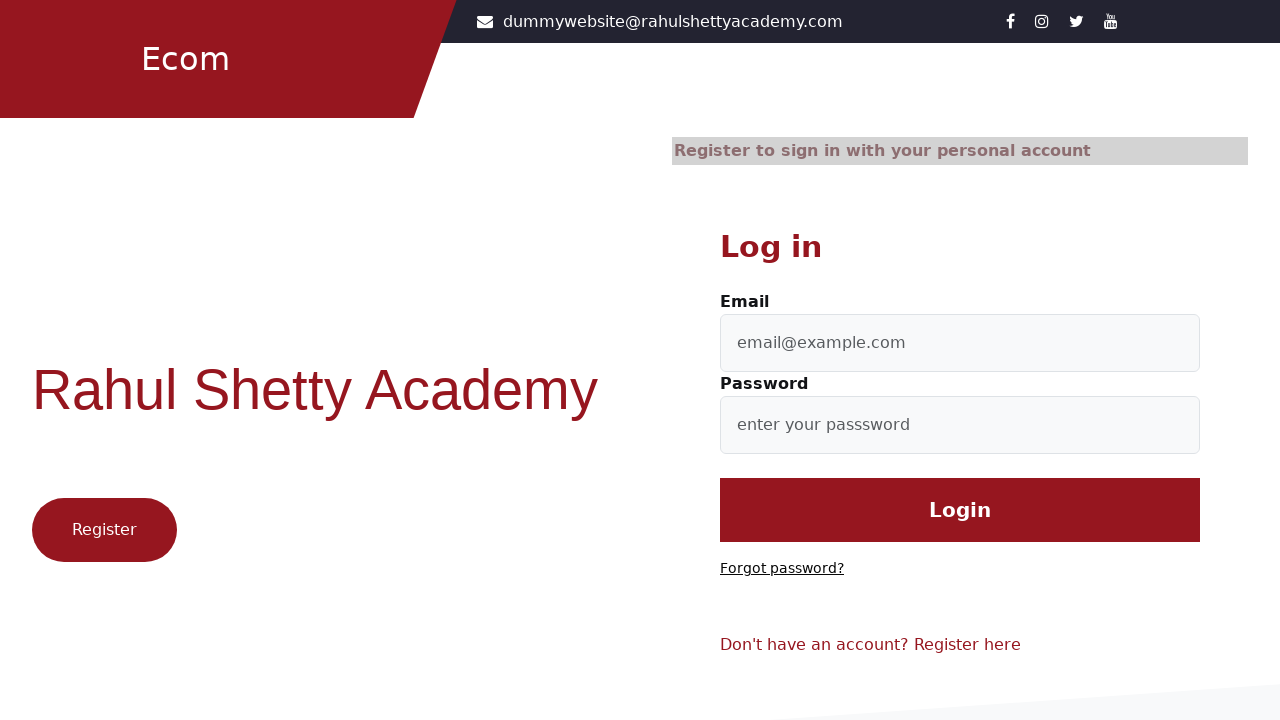

Clicked 'Forgot password?' link to navigate to password reset page at (782, 569) on text='Forgot password?'
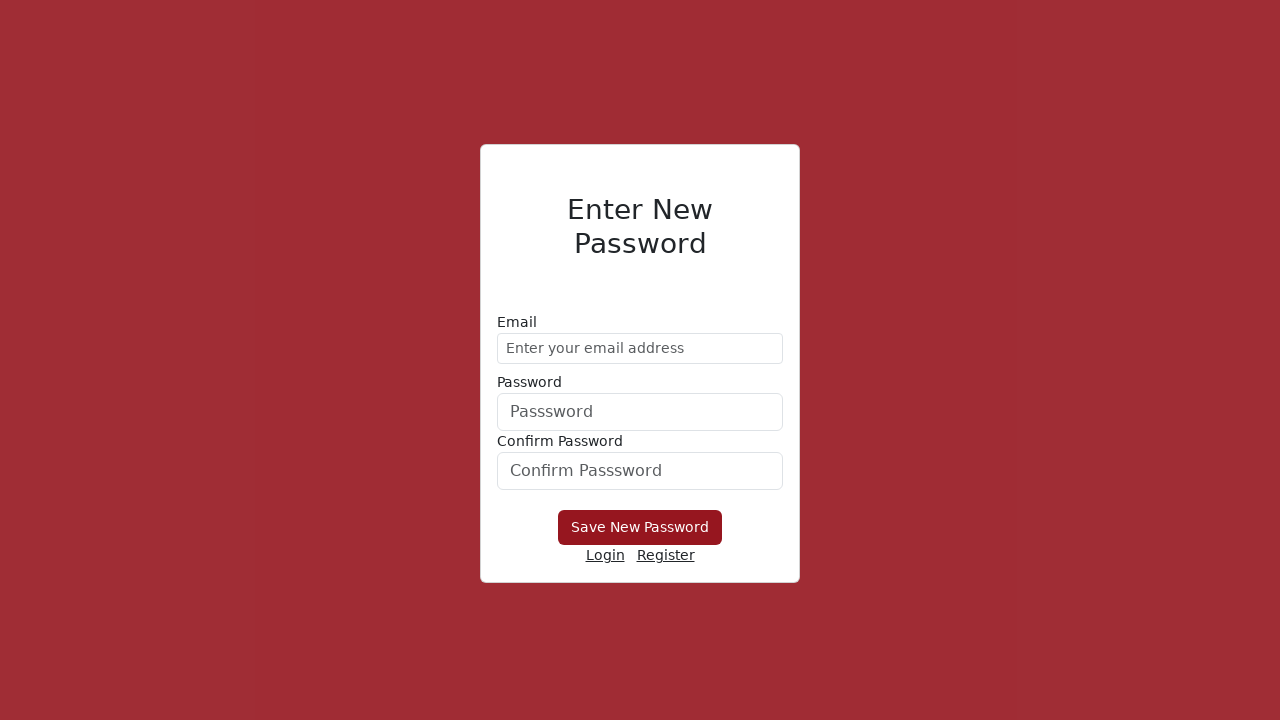

Filled email field with 'demo@gmail.com' on input[formcontrolname='userEmail']
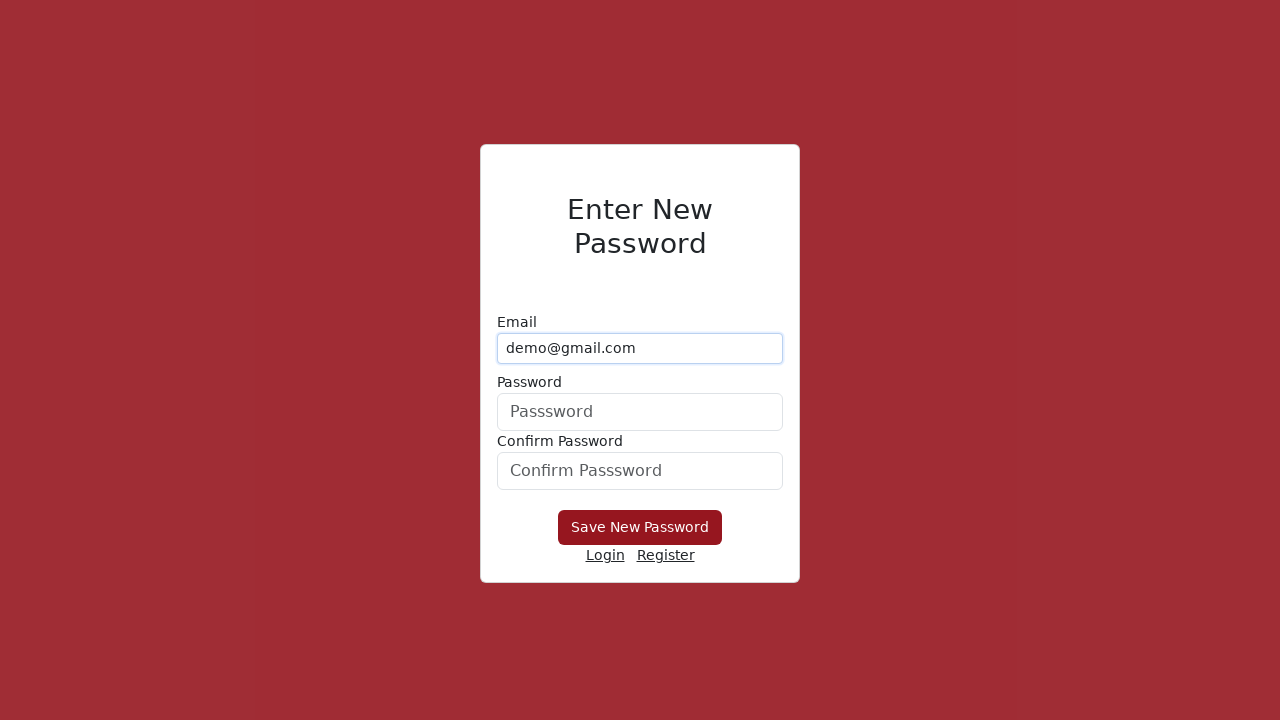

Filled new password field with 'demoPassword123' on input[formcontrolname='userPassword']
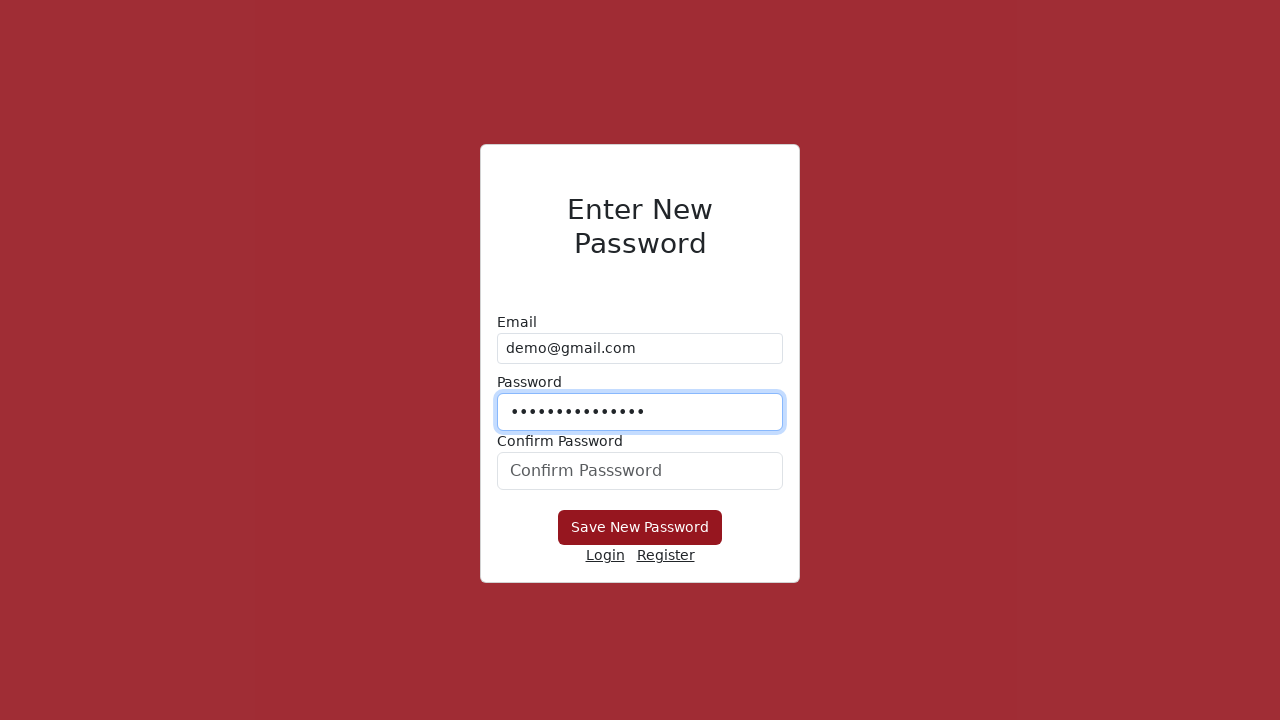

Filled confirm password field with 'demoPassword123' on input#confirmPassword
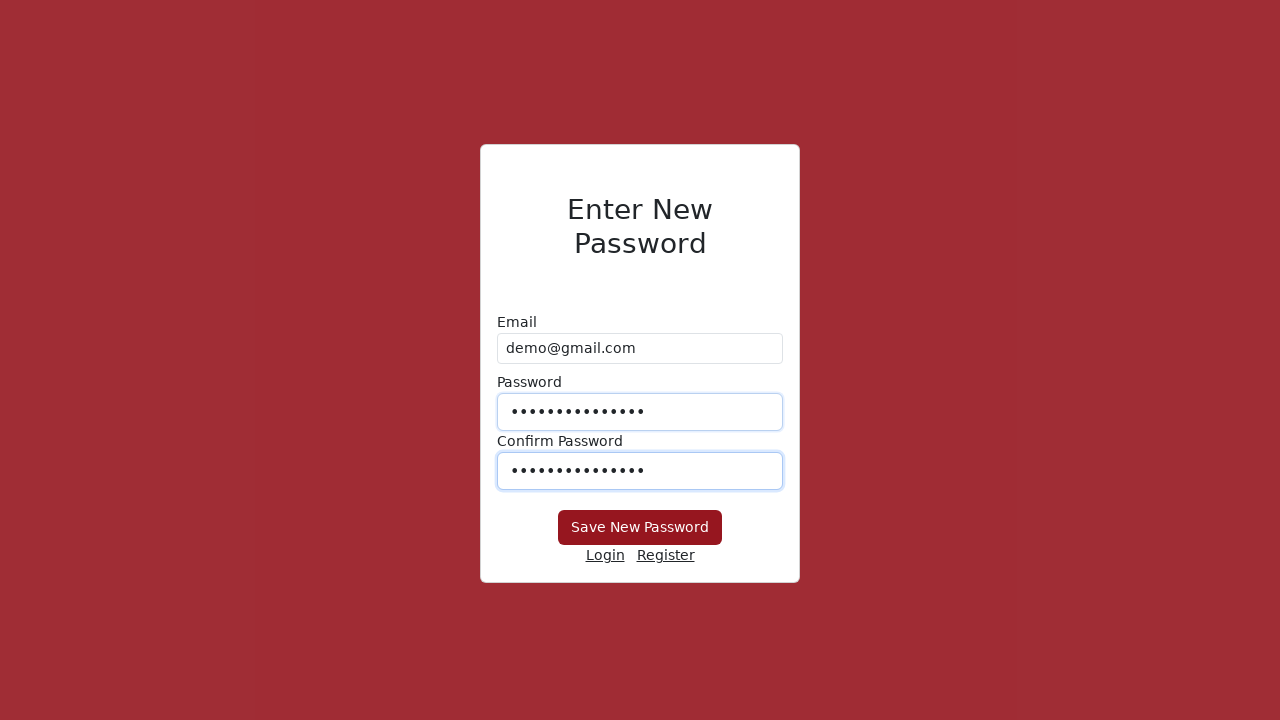

Clicked submit button to reset password at (640, 528) on xpath=//form/div[4]/button
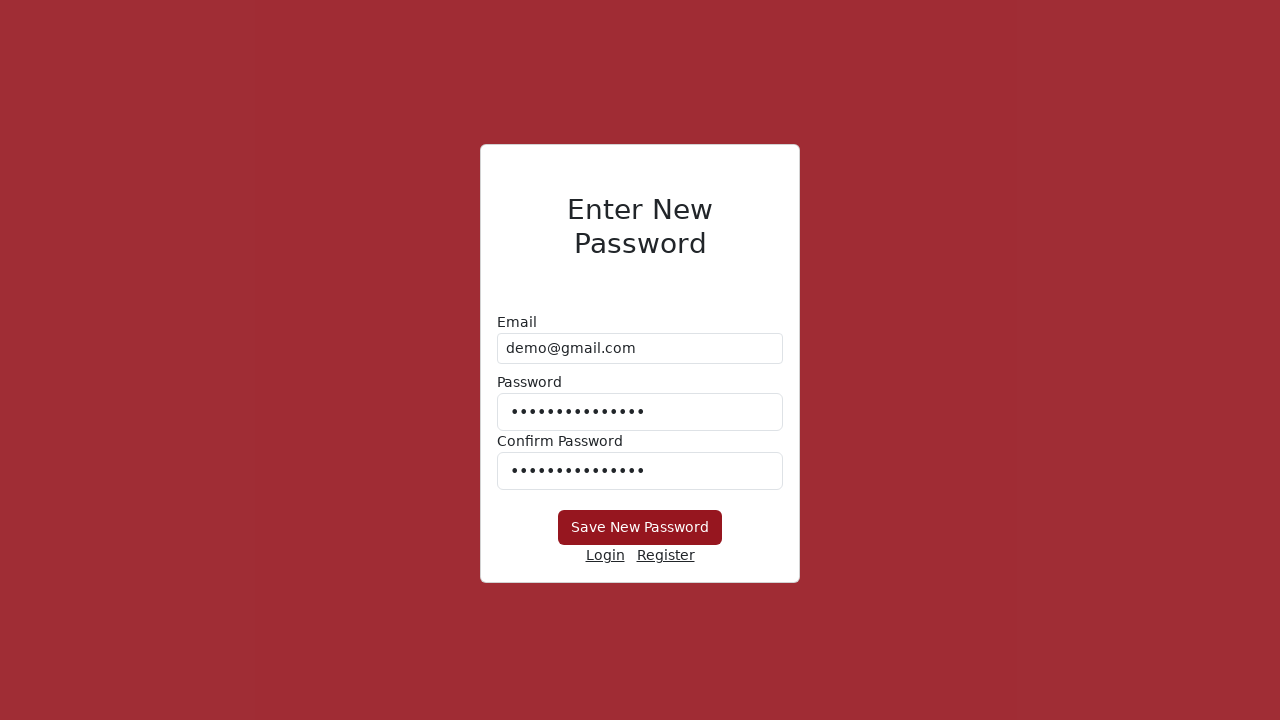

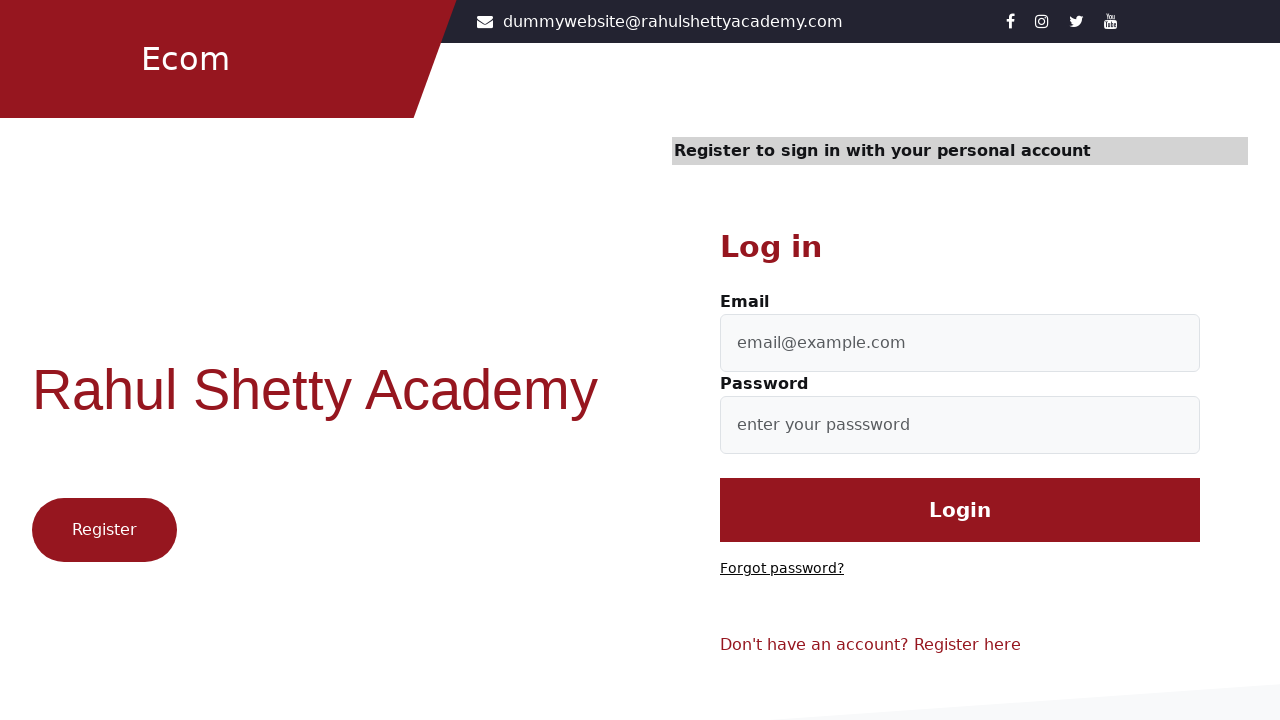